Tests navigation by clicking on the Dropdown link from the available examples page and then navigating back to the main page

Starting URL: https://the-internet.herokuapp.com/

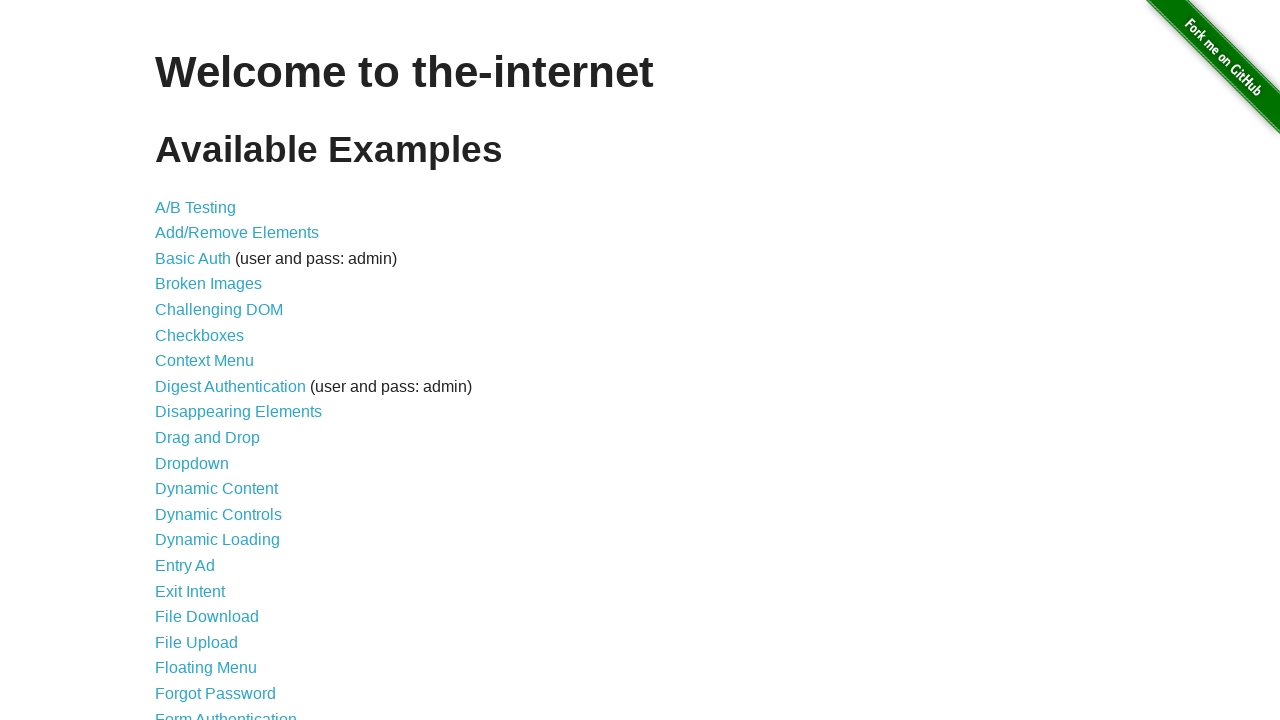

Clicked on the Dropdown link at (192, 463) on a[href='/dropdown']
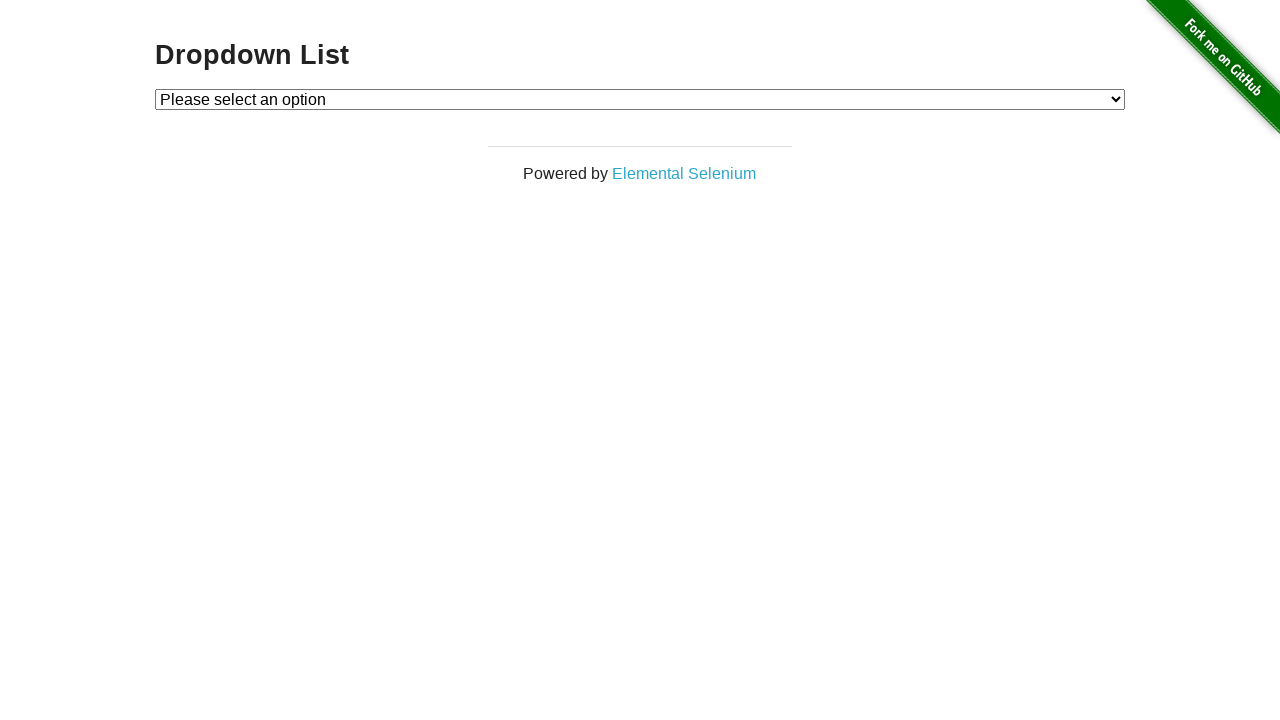

Dropdown page loaded successfully
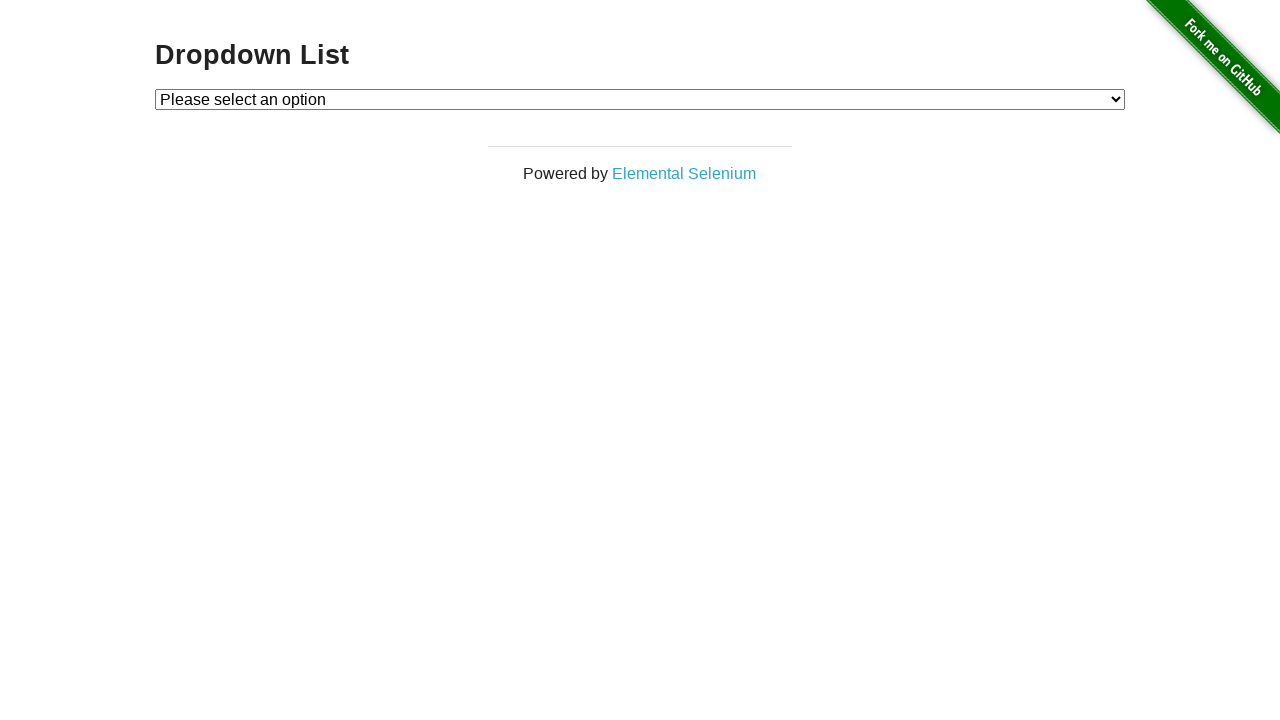

Navigated back to the main page
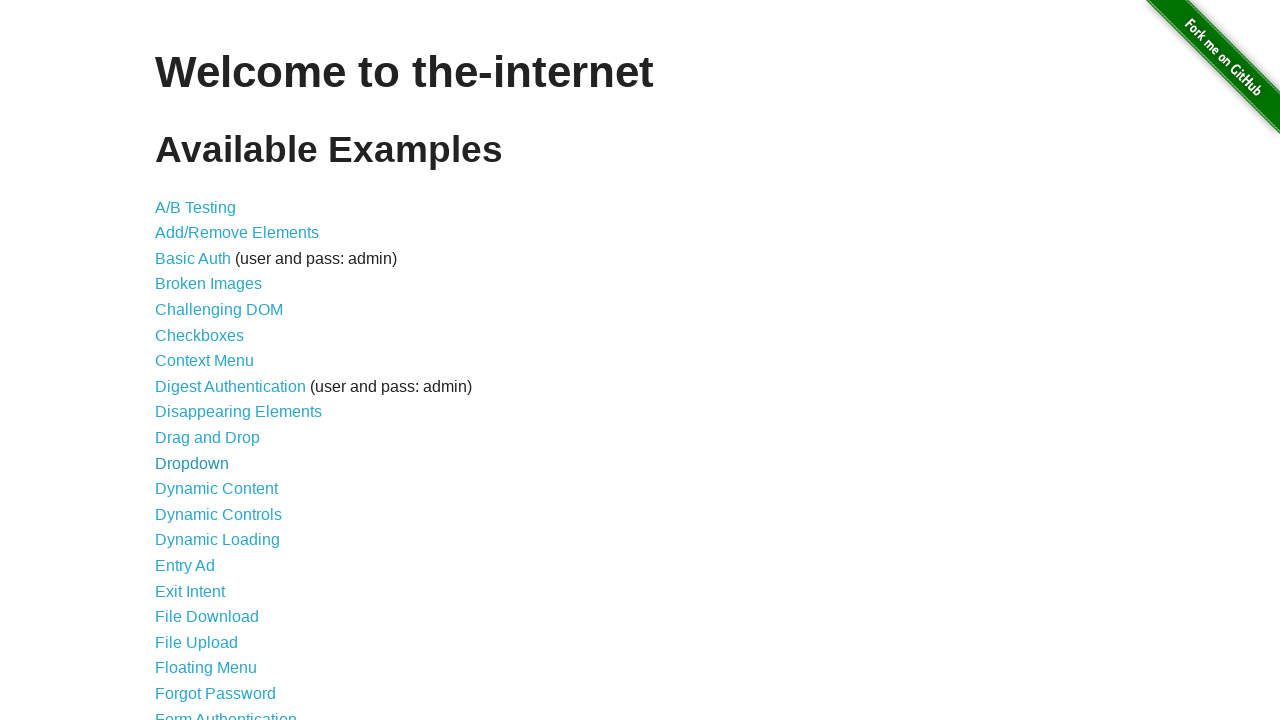

Main page loaded with heading element visible
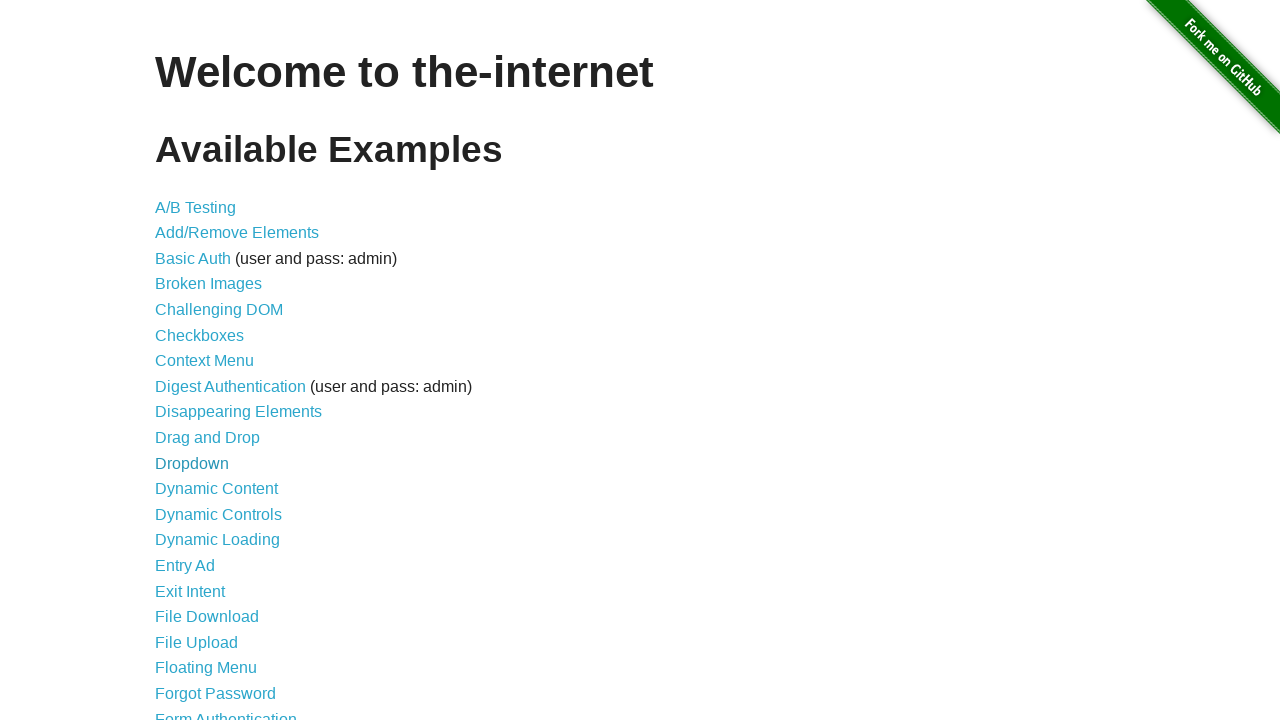

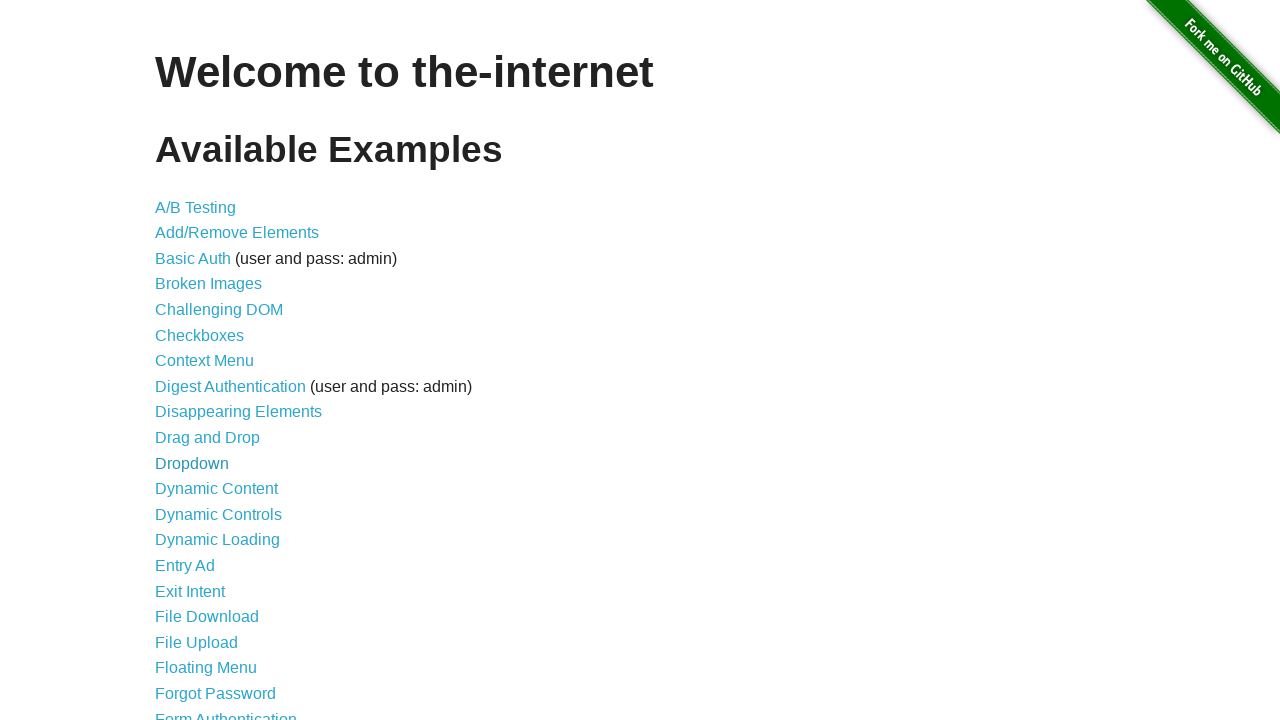